Tests JavaScript alert handling by clicking a confirm button, reading the alert text, and dismissing the alert

Starting URL: https://rahulshettyacademy.com/AutomationPractice/

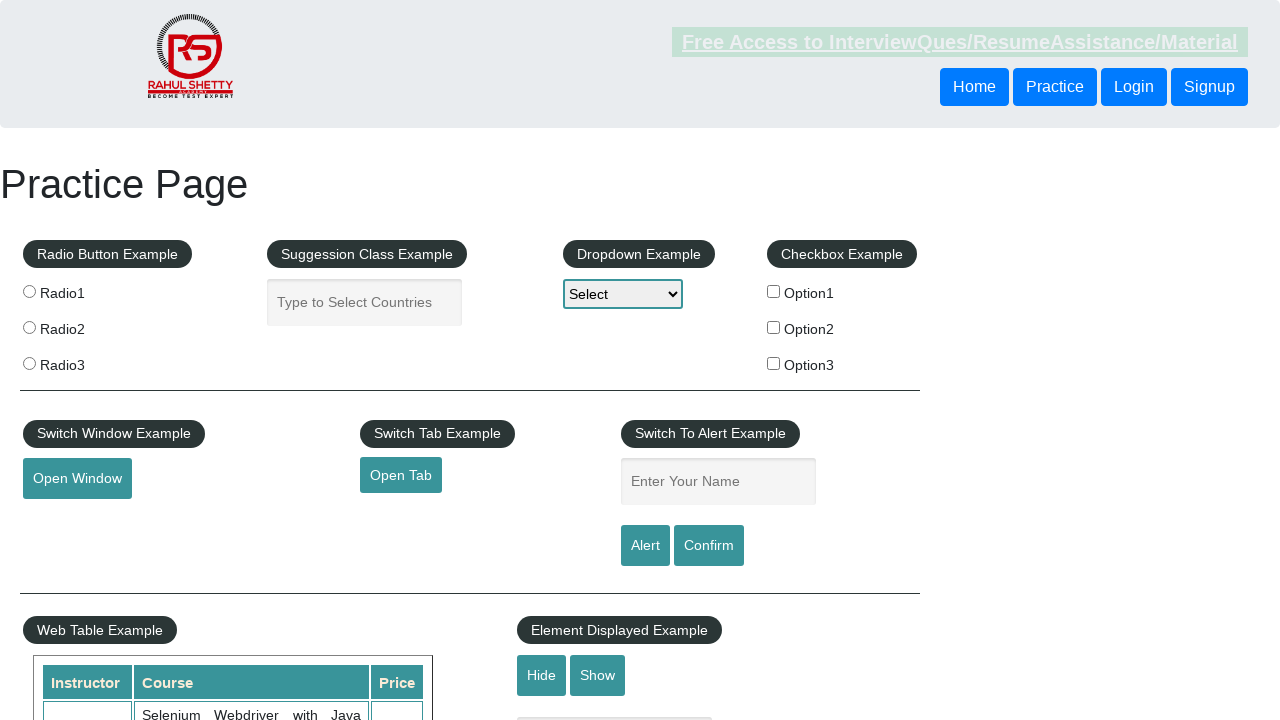

Clicked confirm button to trigger JavaScript alert at (709, 546) on #confirmbtn
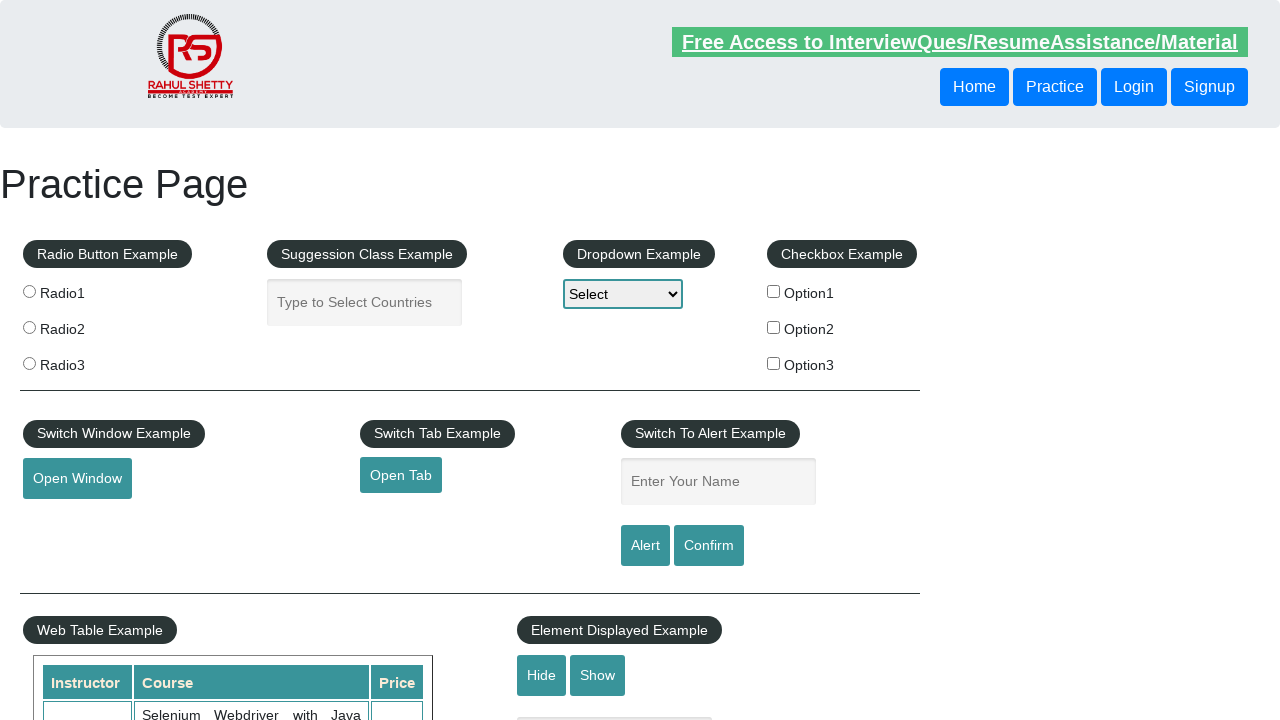

Set up dialog handler to dismiss alerts
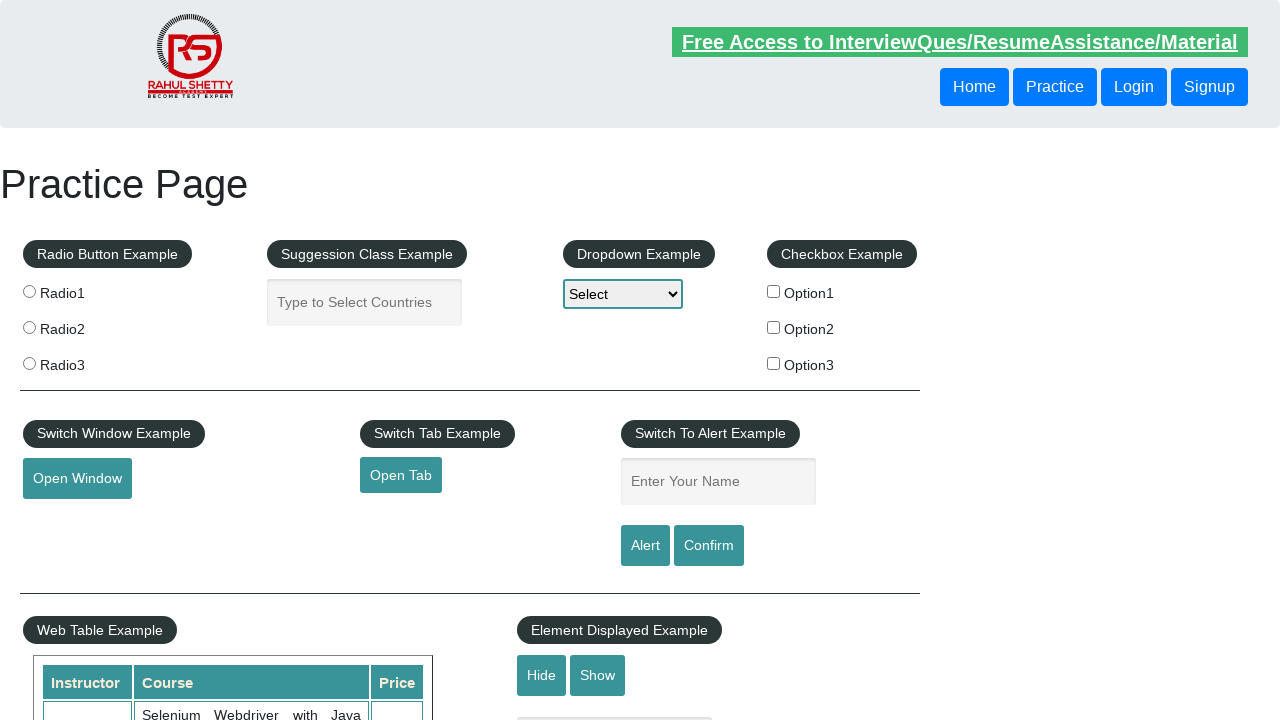

Clicked confirm button again to trigger alert and dismiss it at (709, 546) on #confirmbtn
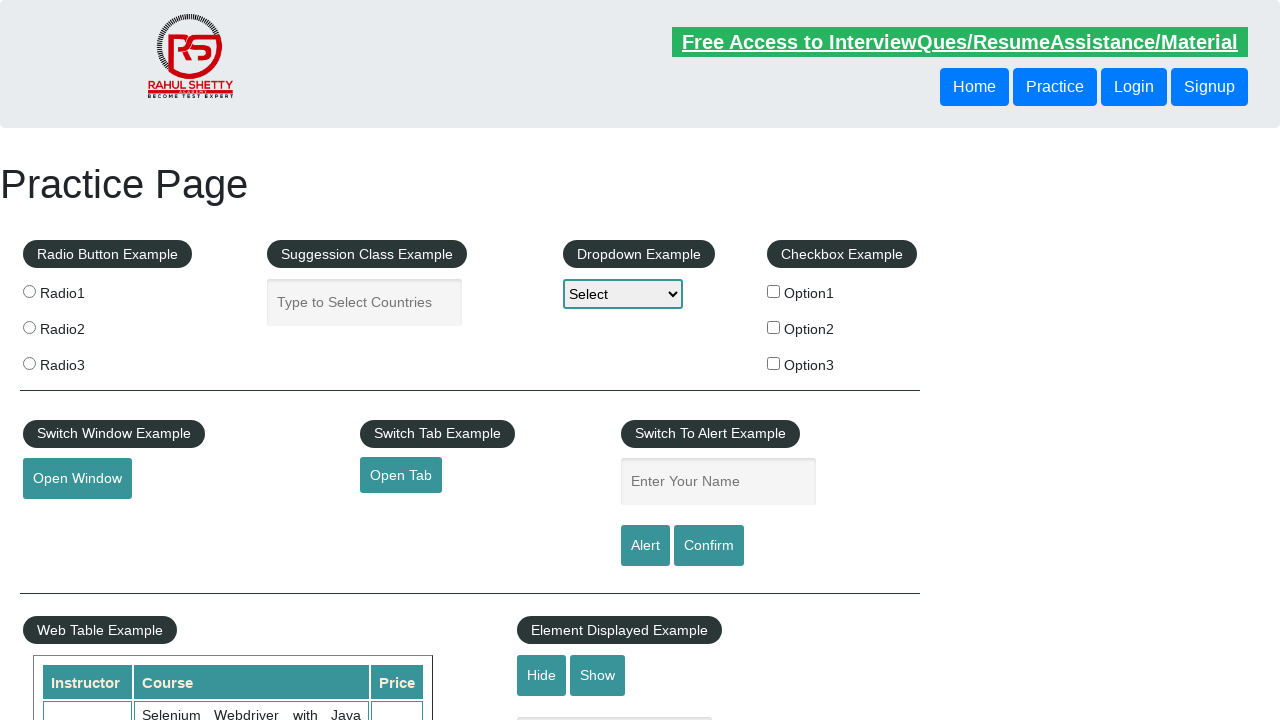

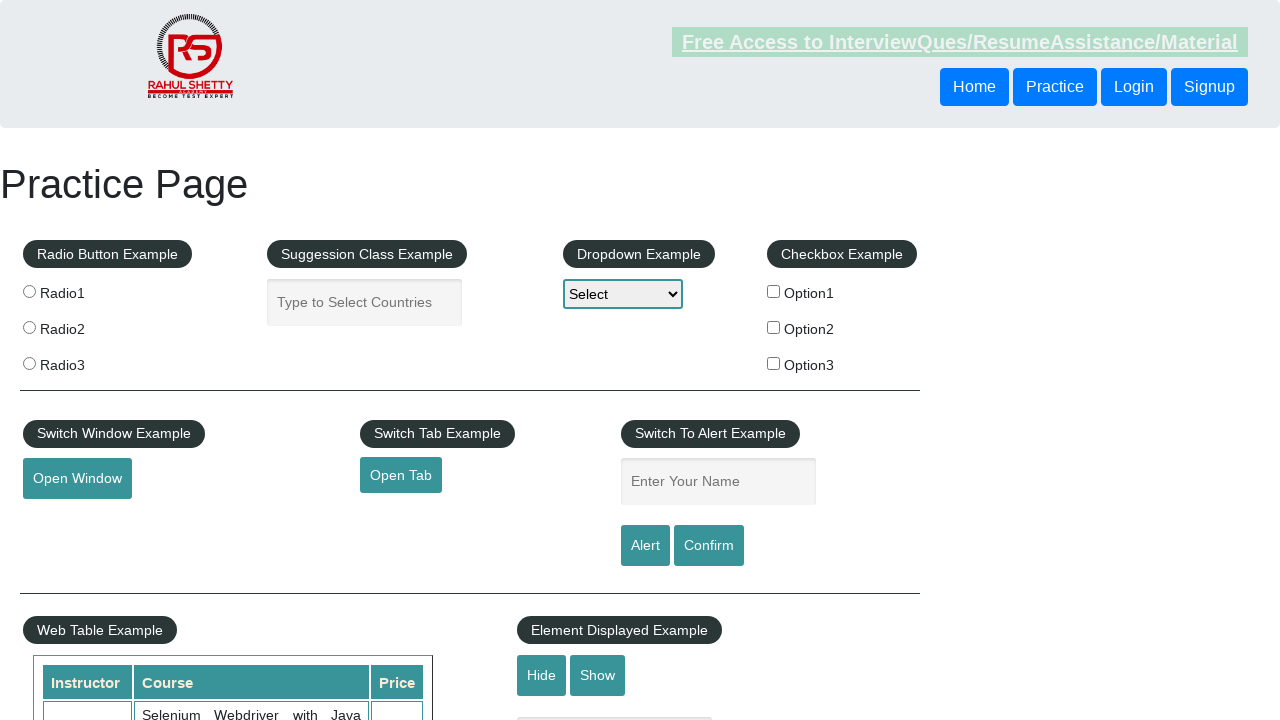